Filters table rows by female gender and clicks checkboxes in matching rows

Starting URL: https://vins-udemy.s3.amazonaws.com/java/html/java8-stream-table.html

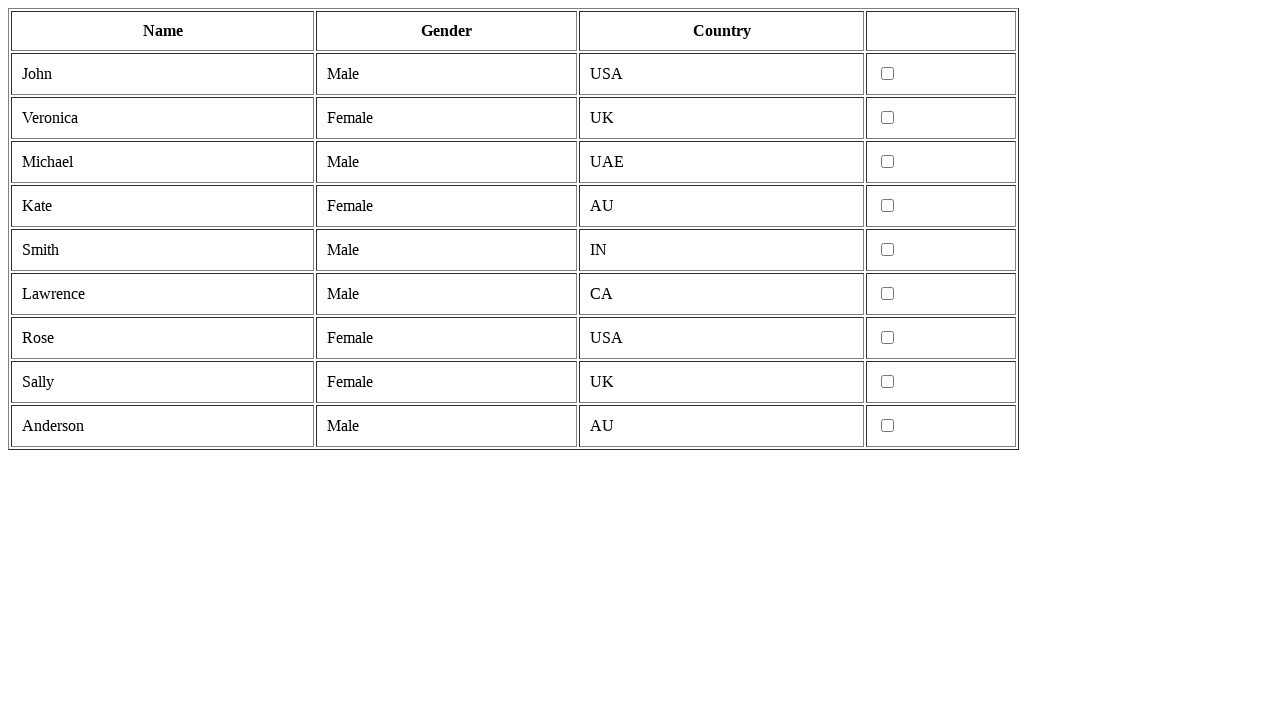

Navigated to java8-stream-table.html
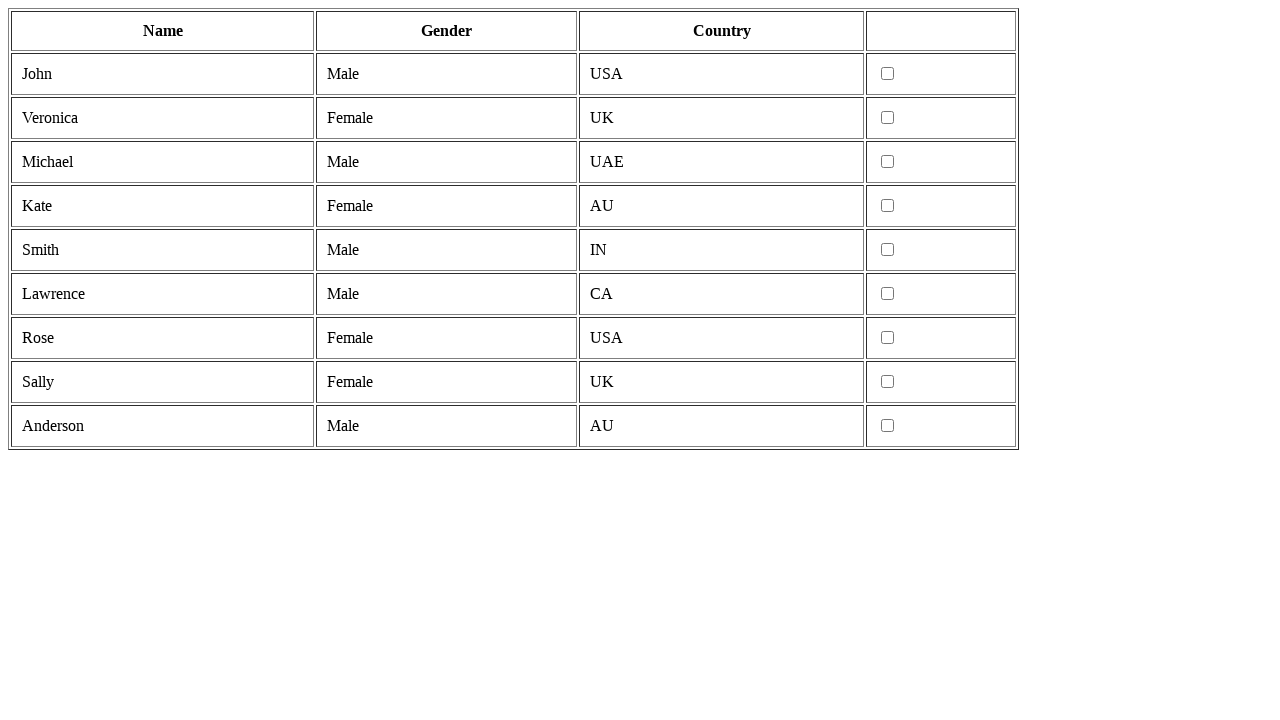

Retrieved all table rows except header
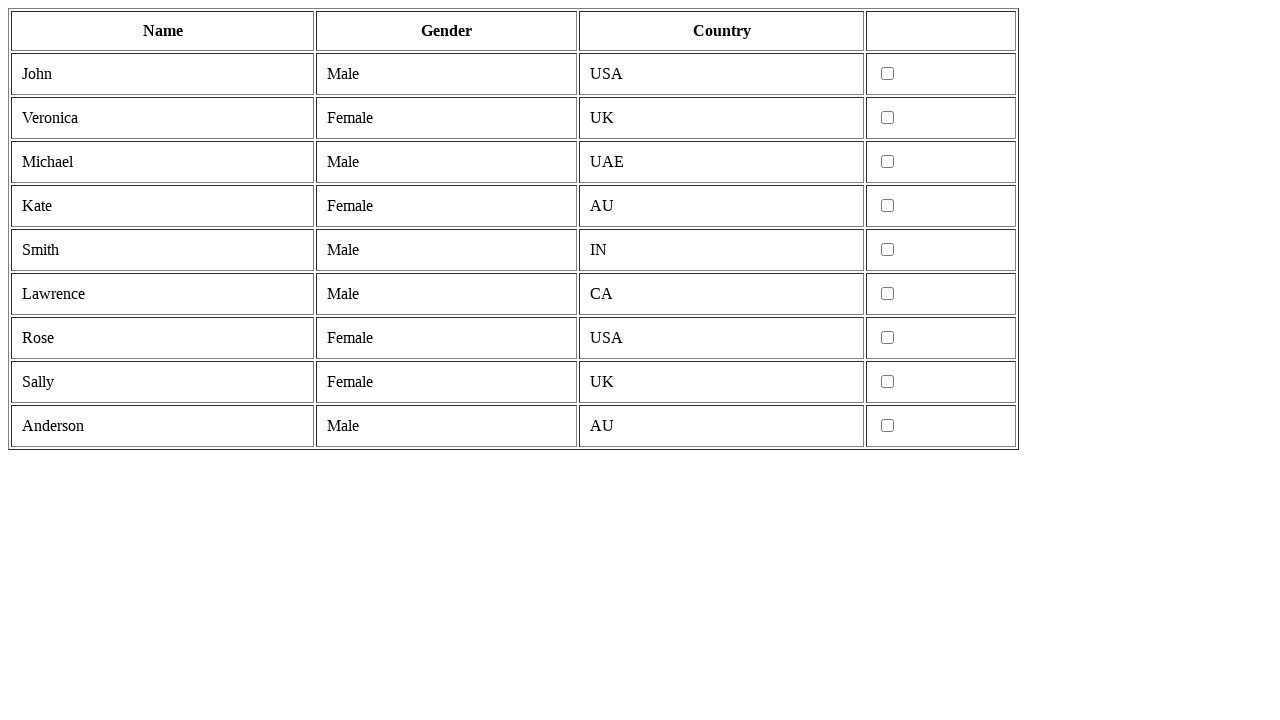

Retrieved columns from current table row
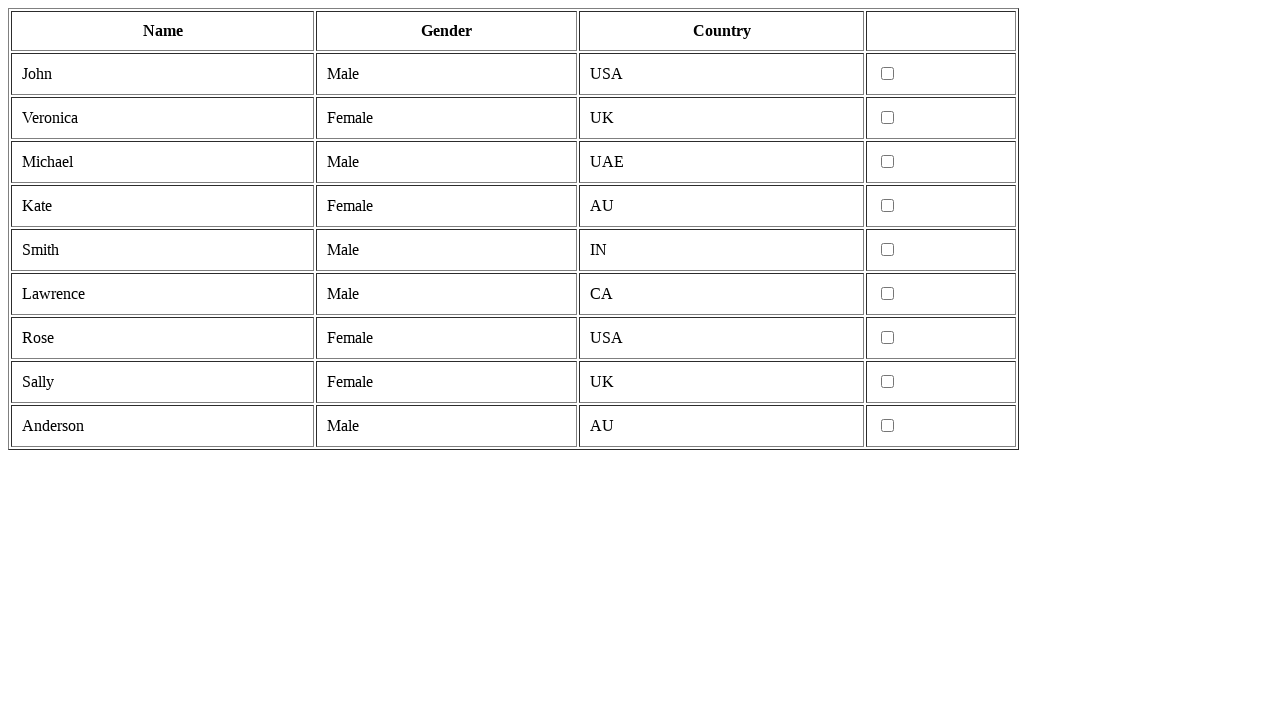

Retrieved columns from current table row
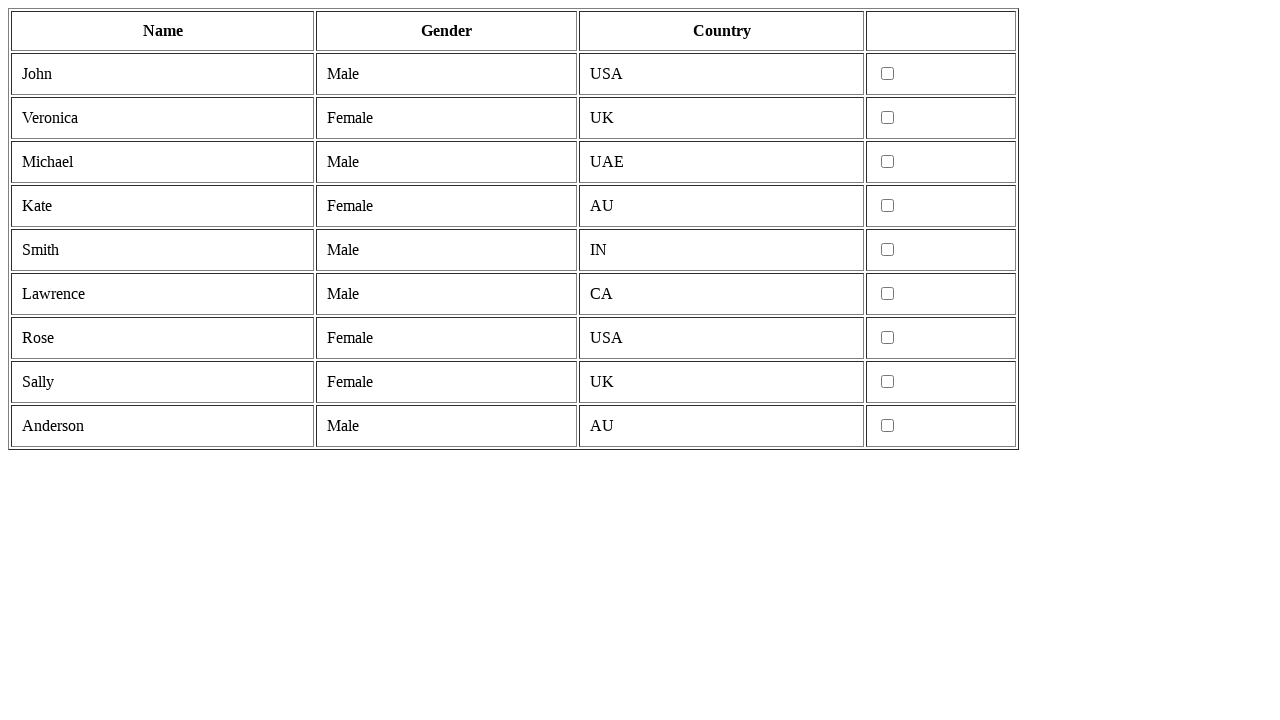

Found row with female gender, clicking checkbox
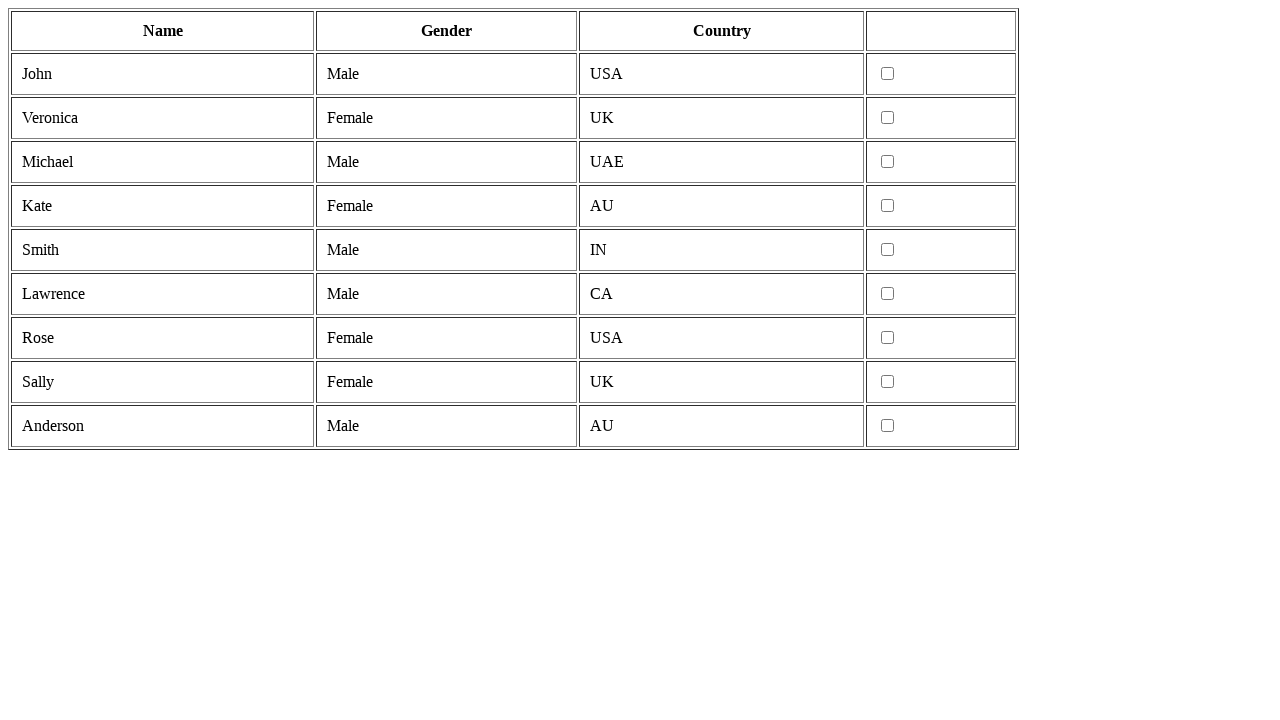

Clicked checkbox in female row at (888, 118) on tr >> nth=2 >> td >> nth=3 >> input
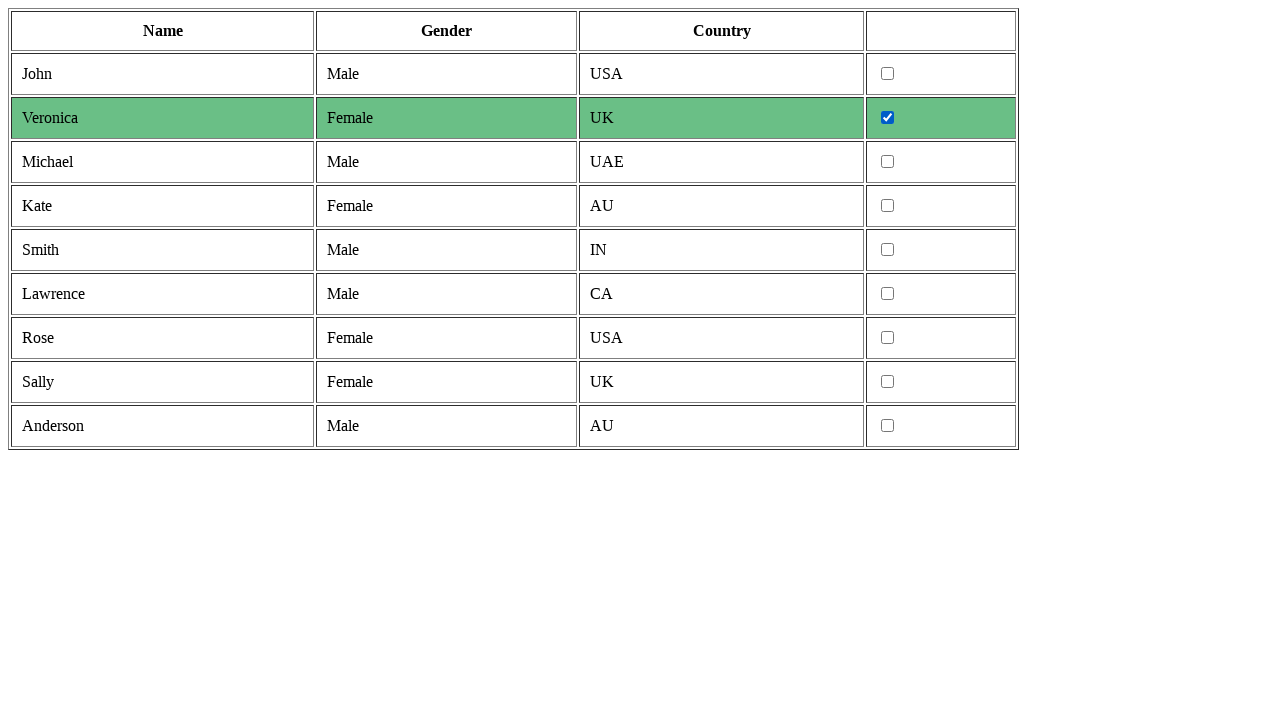

Retrieved columns from current table row
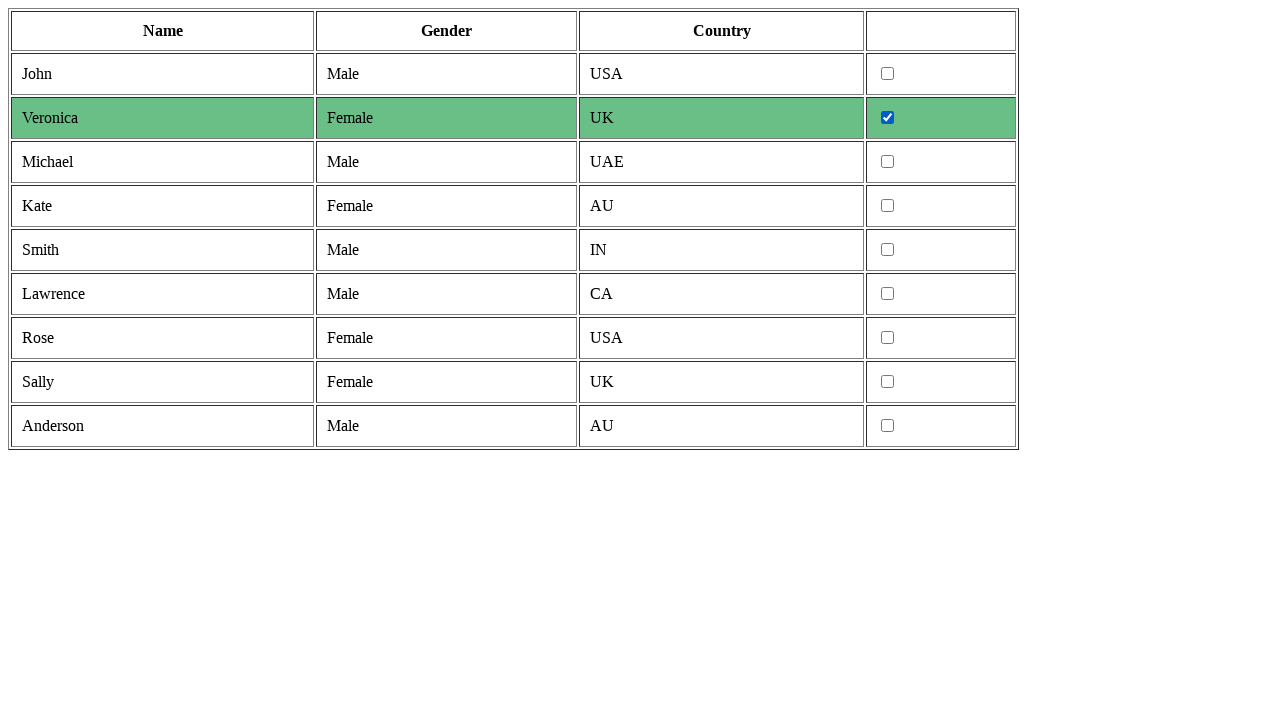

Retrieved columns from current table row
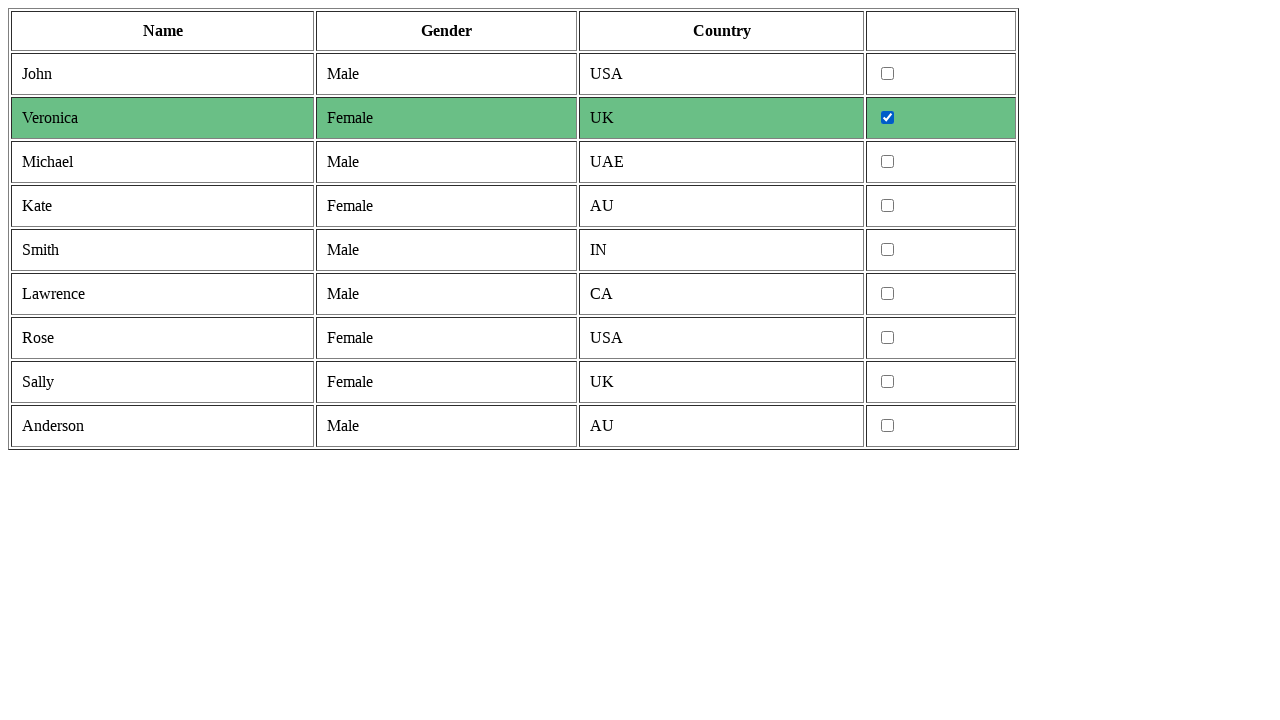

Found row with female gender, clicking checkbox
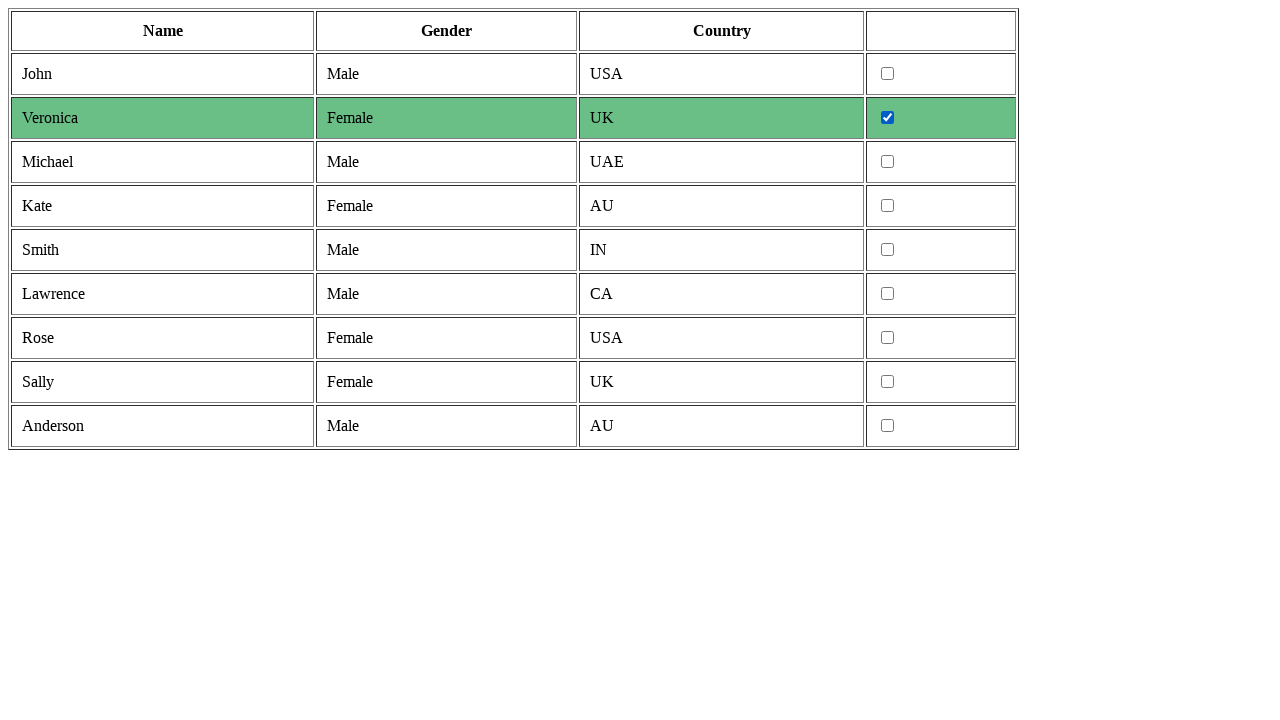

Clicked checkbox in female row at (888, 206) on tr >> nth=4 >> td >> nth=3 >> input
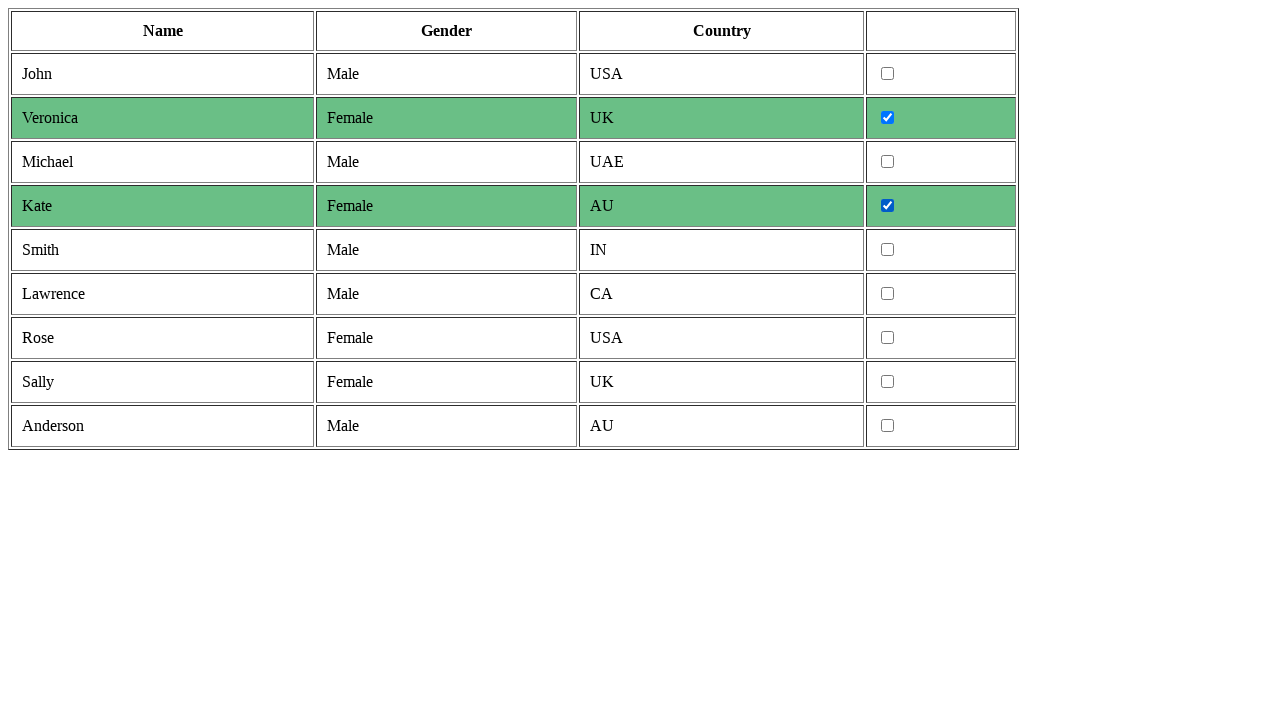

Retrieved columns from current table row
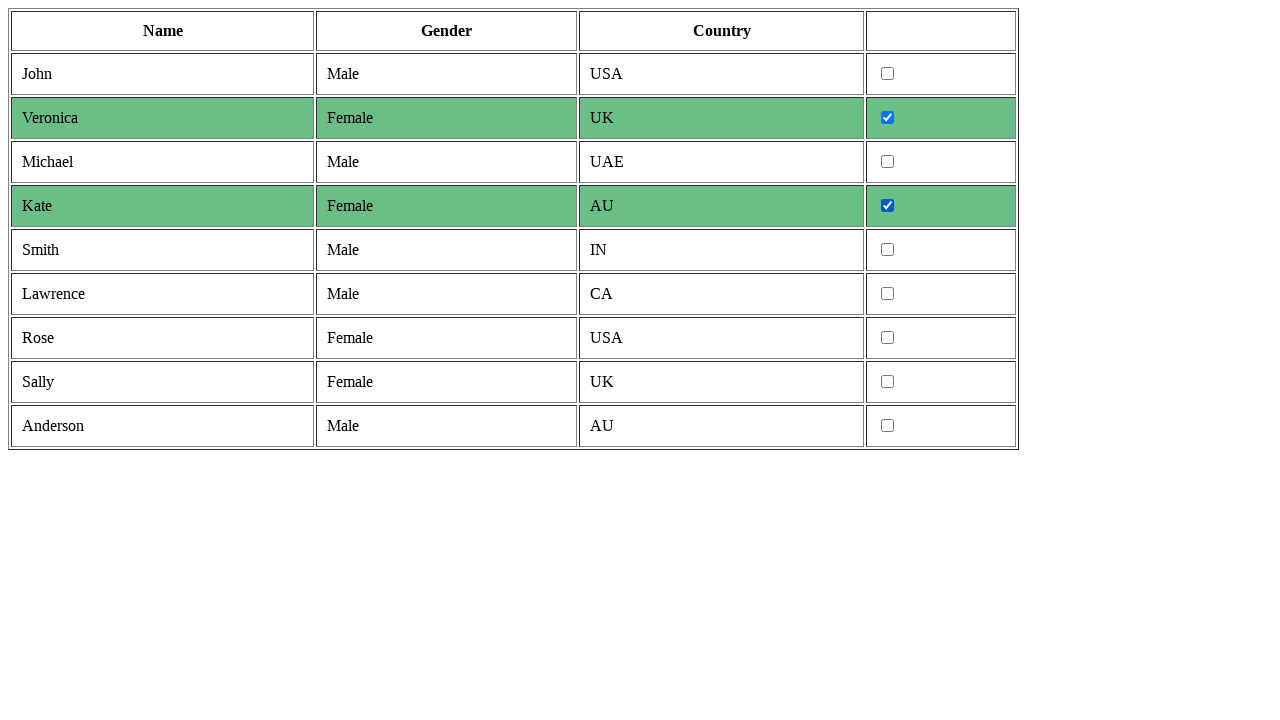

Retrieved columns from current table row
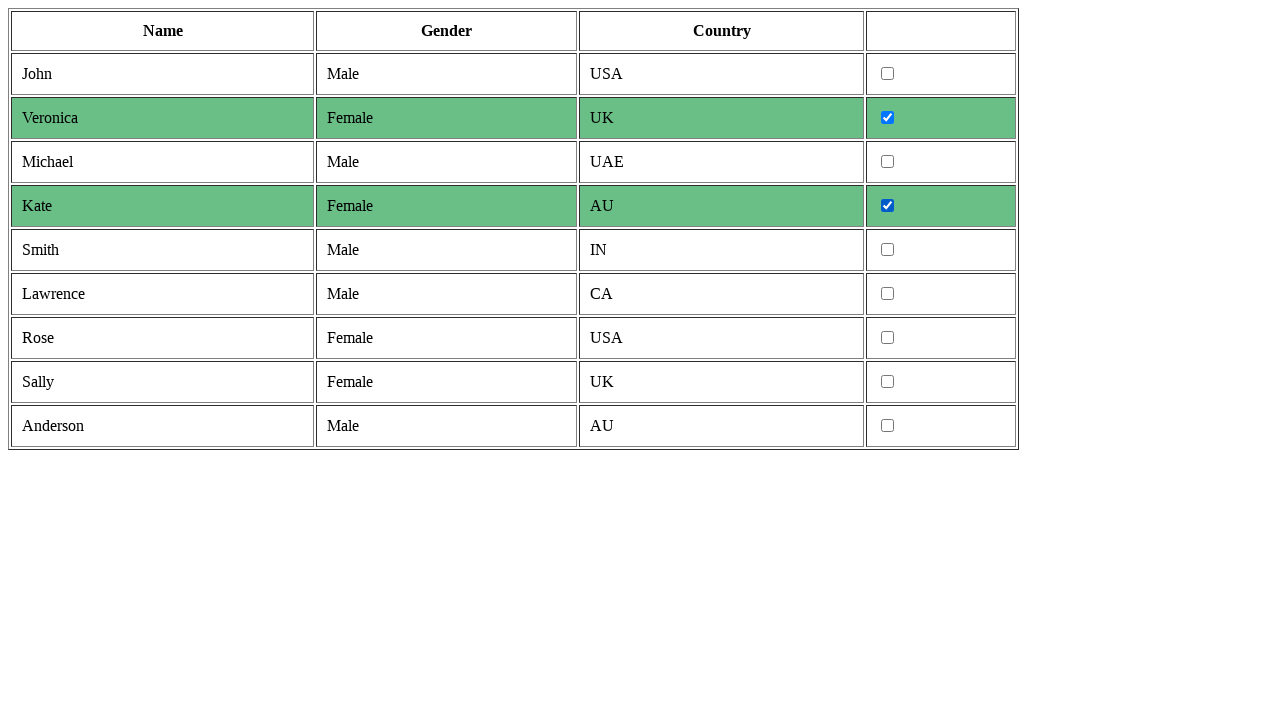

Retrieved columns from current table row
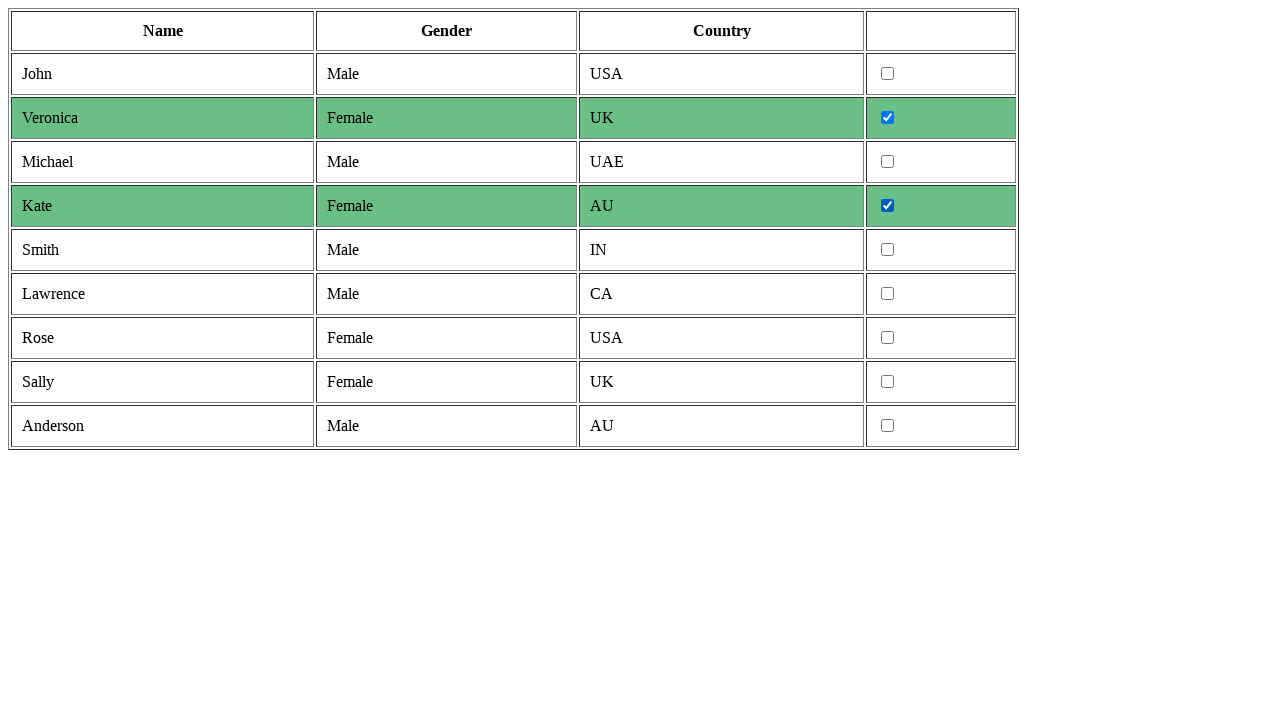

Found row with female gender, clicking checkbox
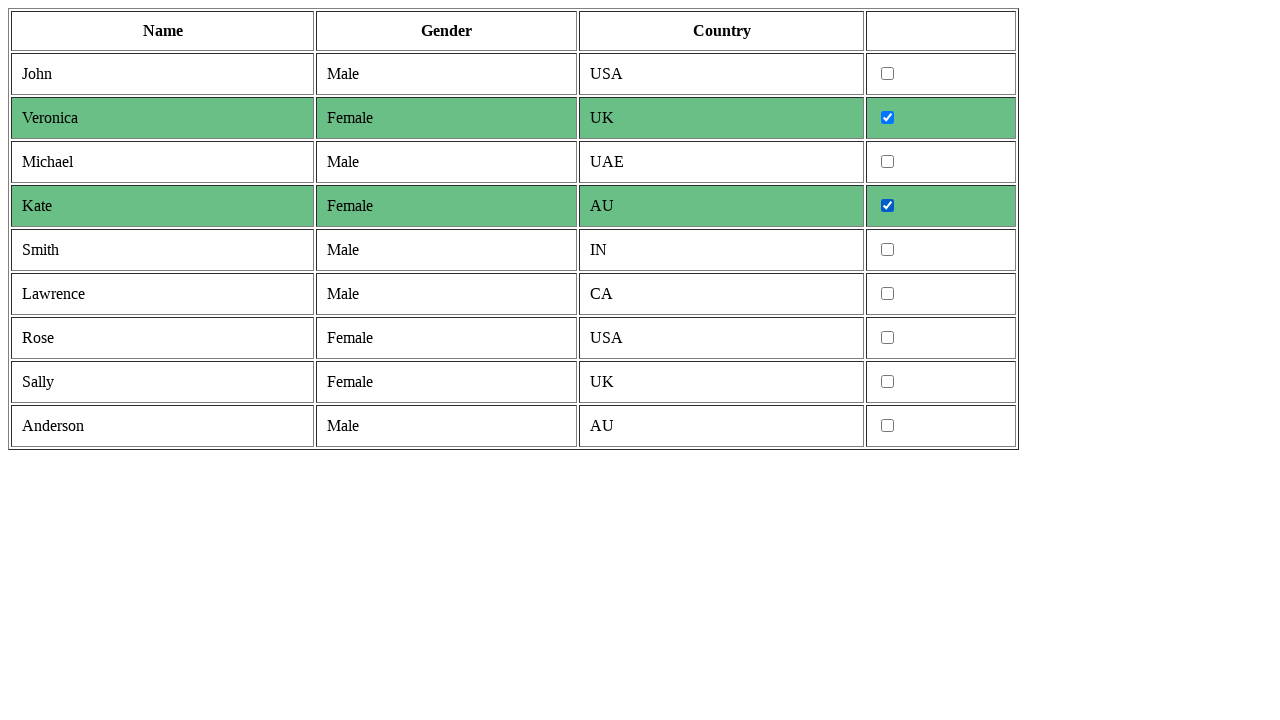

Clicked checkbox in female row at (888, 338) on tr >> nth=7 >> td >> nth=3 >> input
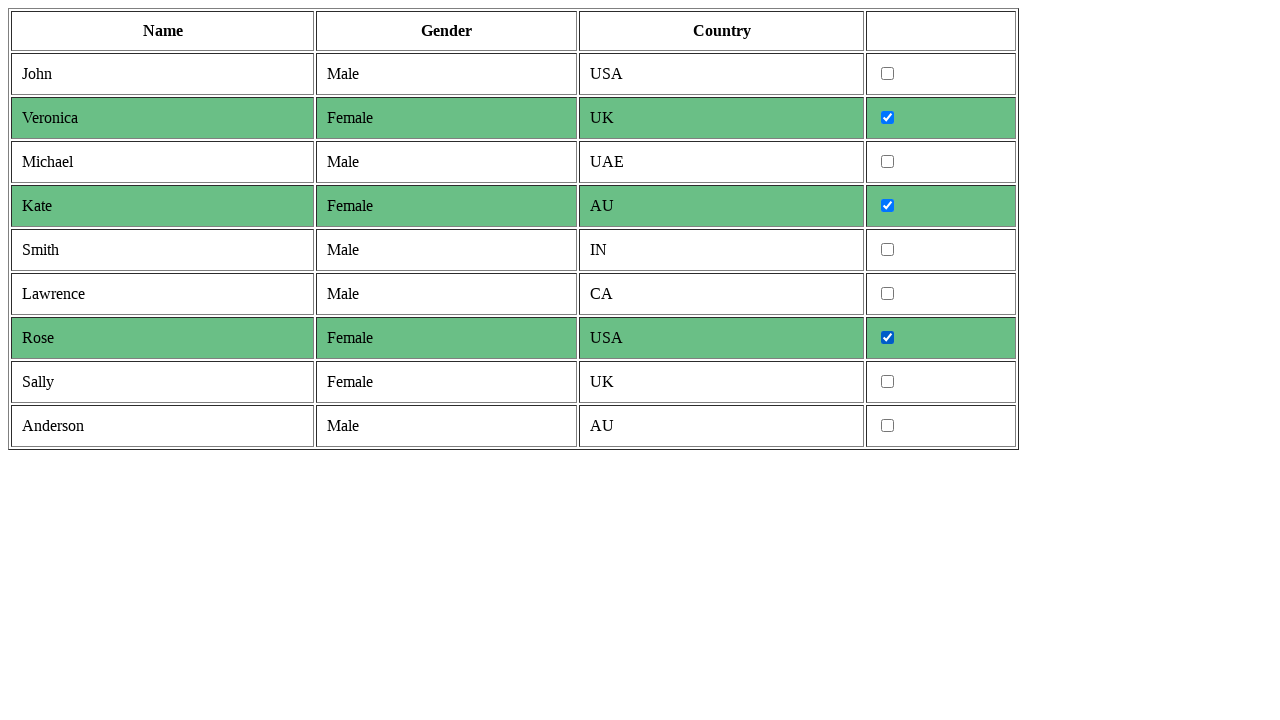

Retrieved columns from current table row
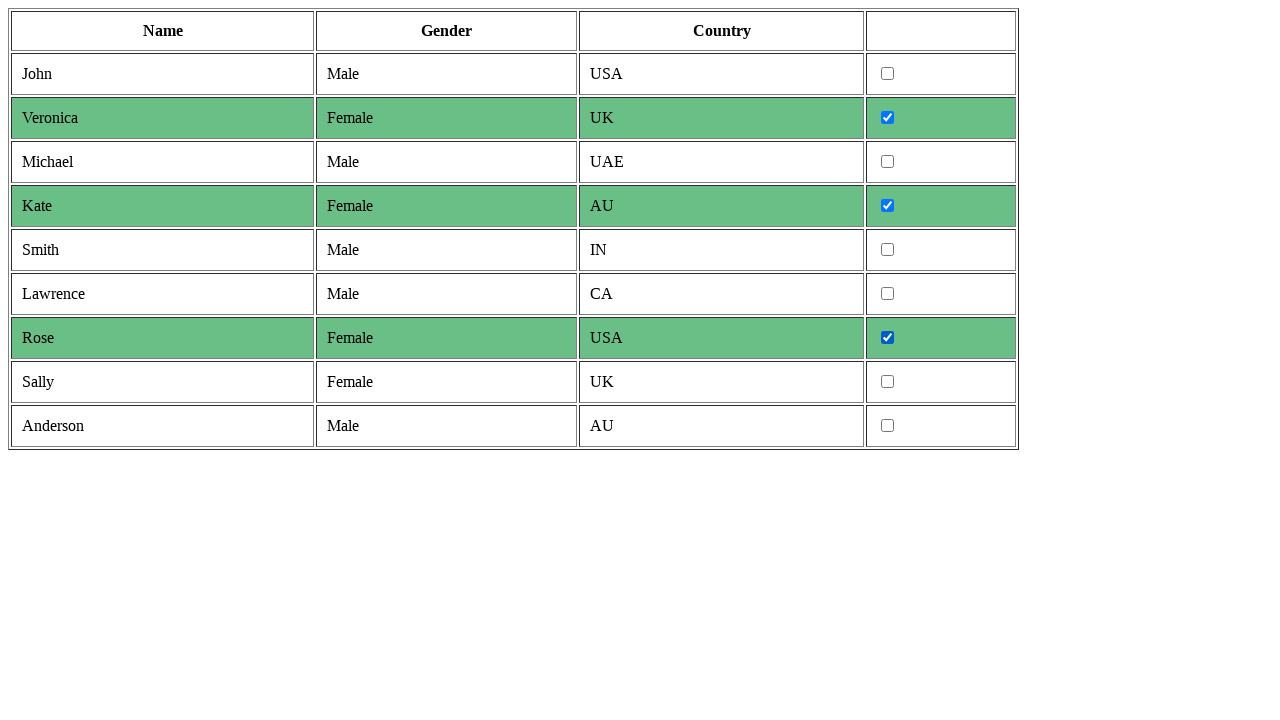

Found row with female gender, clicking checkbox
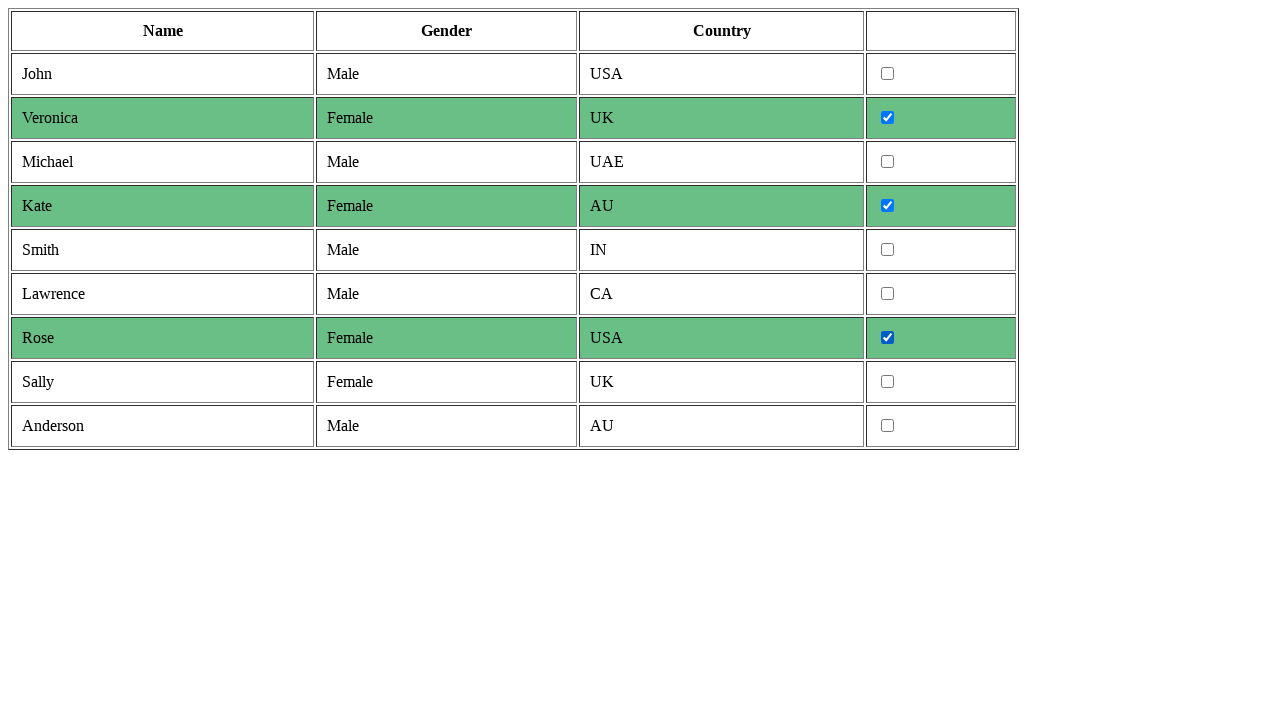

Clicked checkbox in female row at (888, 382) on tr >> nth=8 >> td >> nth=3 >> input
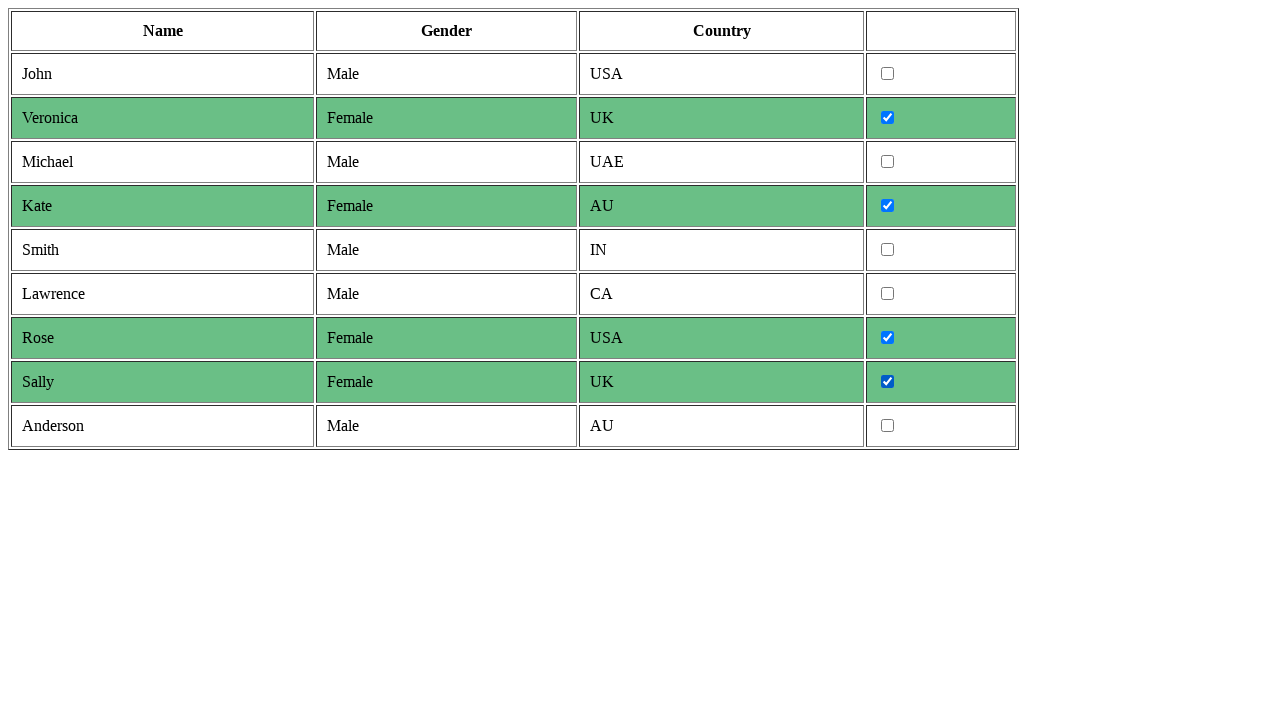

Retrieved columns from current table row
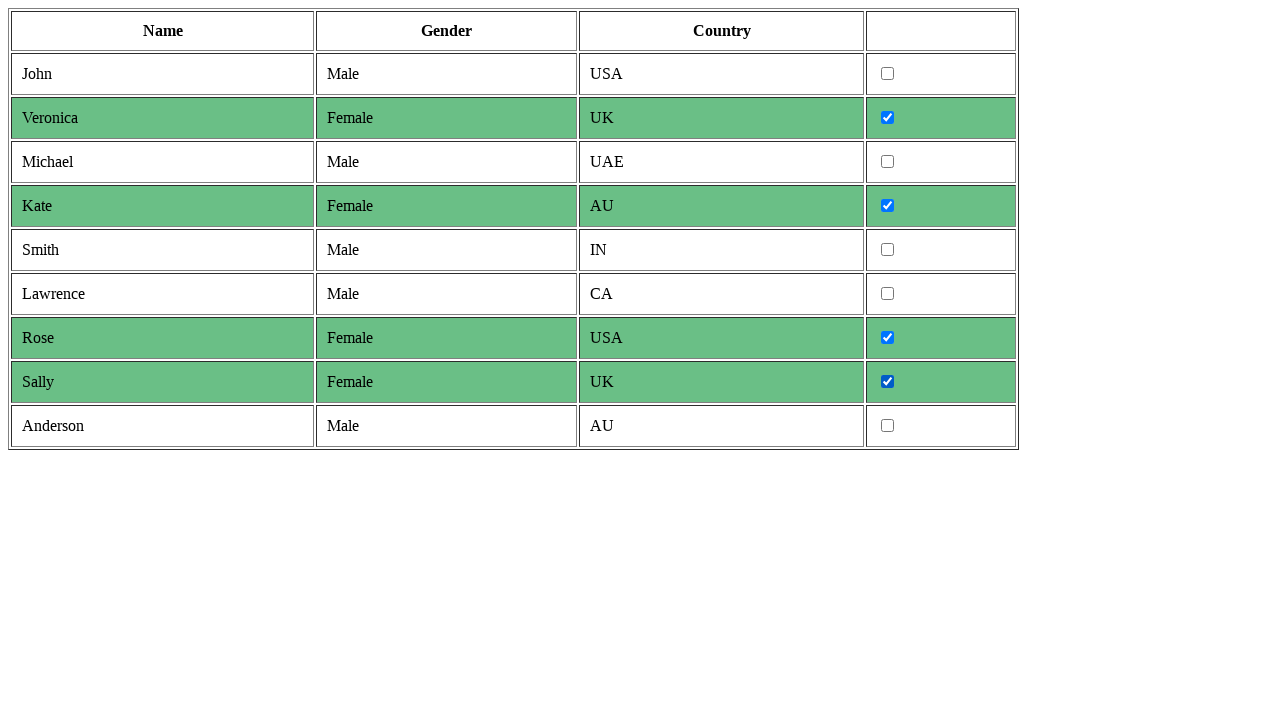

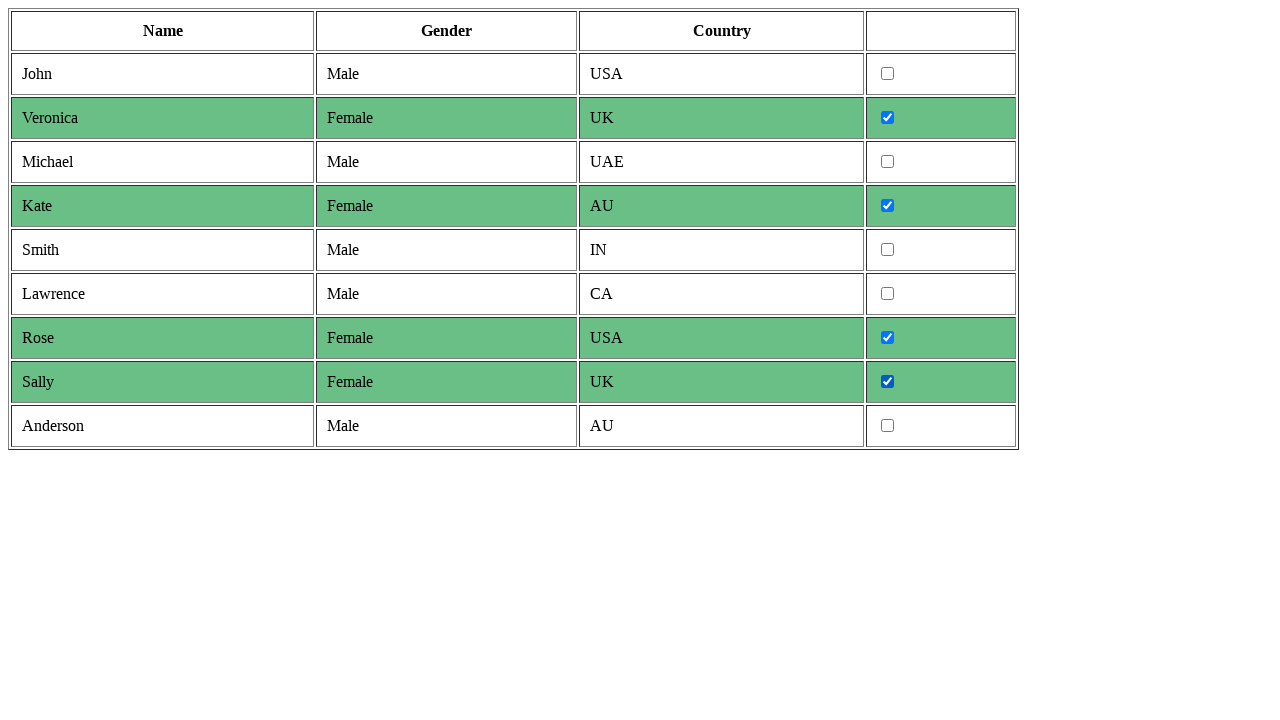